Tests window/tab handling by clicking a button that opens multiple browser tabs, then interacting with forms and alerts in each opened tab - filling out a basic controls form in one tab and handling various alert types in another tab.

Starting URL: https://www.hyrtutorials.com/p/window-handles-practice.html

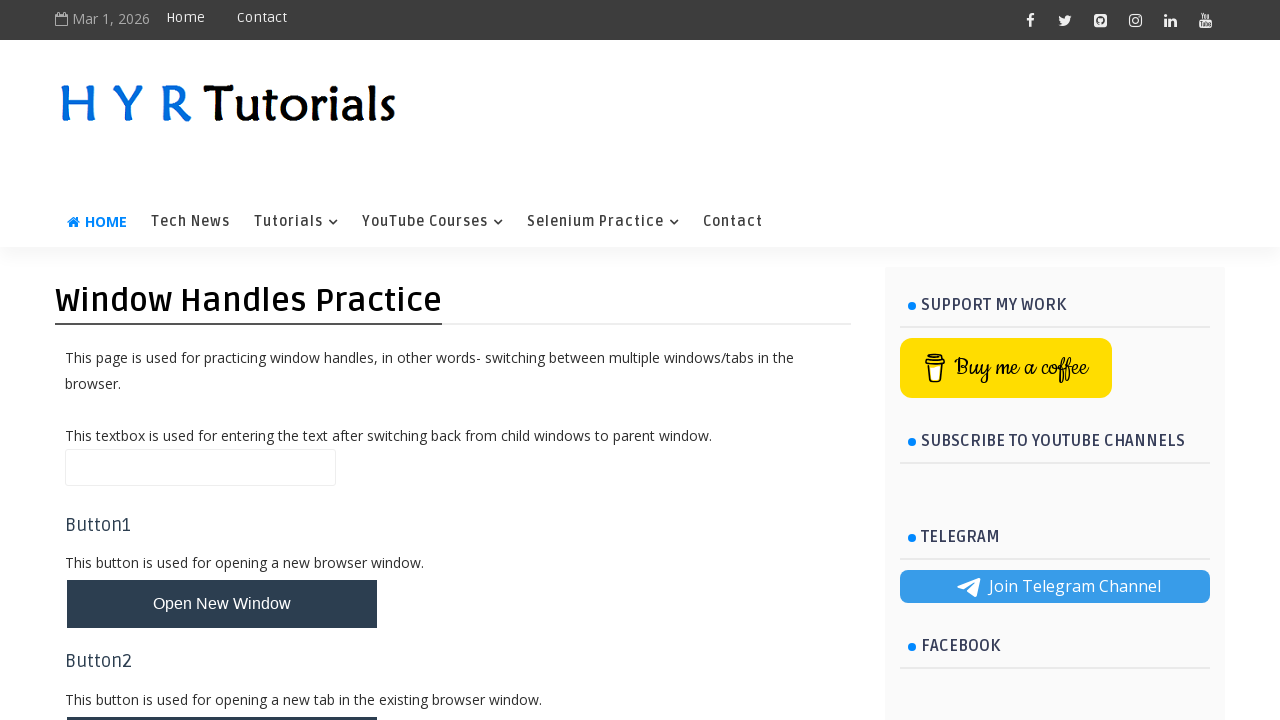

Scrolled to button that opens new browser tabs
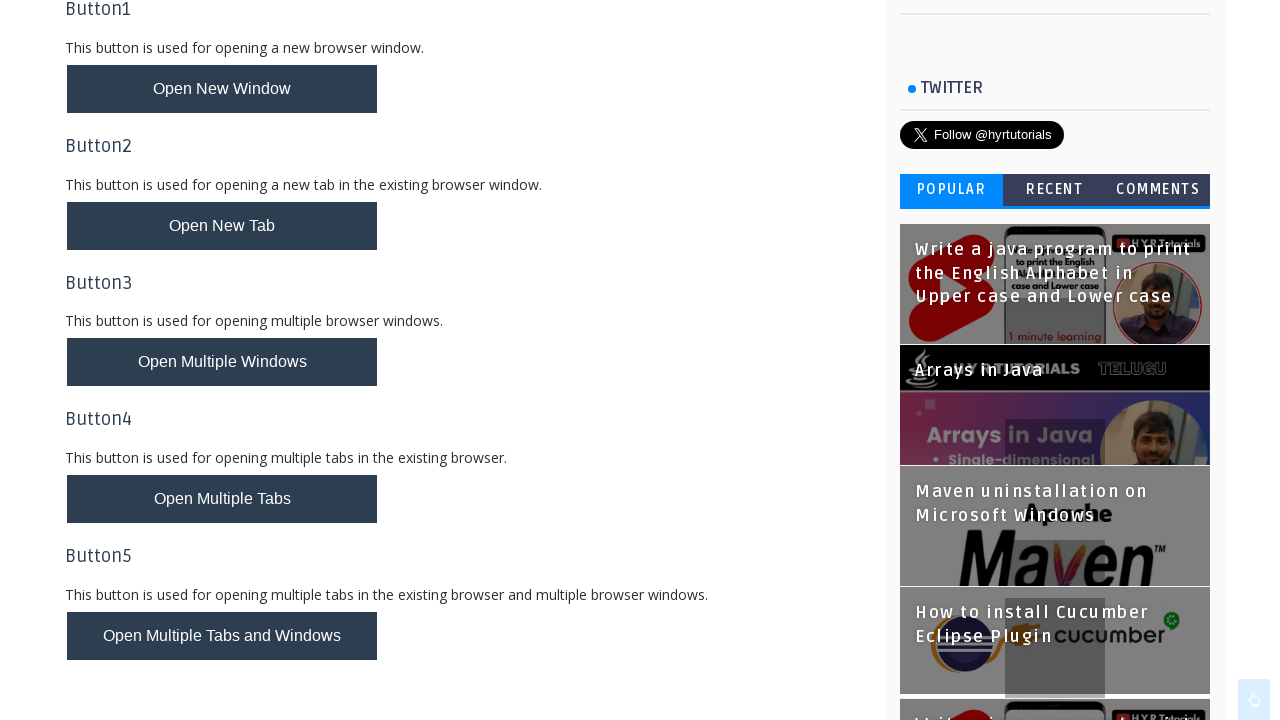

Clicked button to open multiple browser tabs at (222, 499) on xpath=//button[@onclick='newBrowserTabs()']
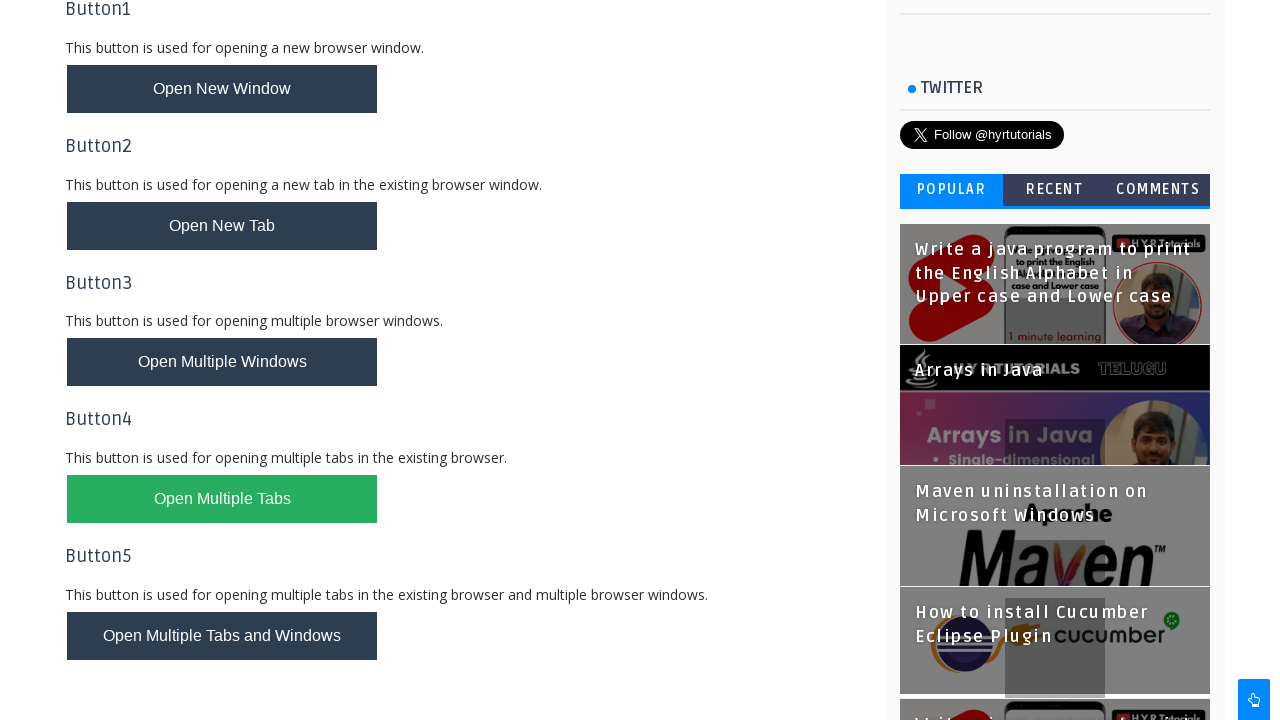

Waited 2 seconds for new tabs to open
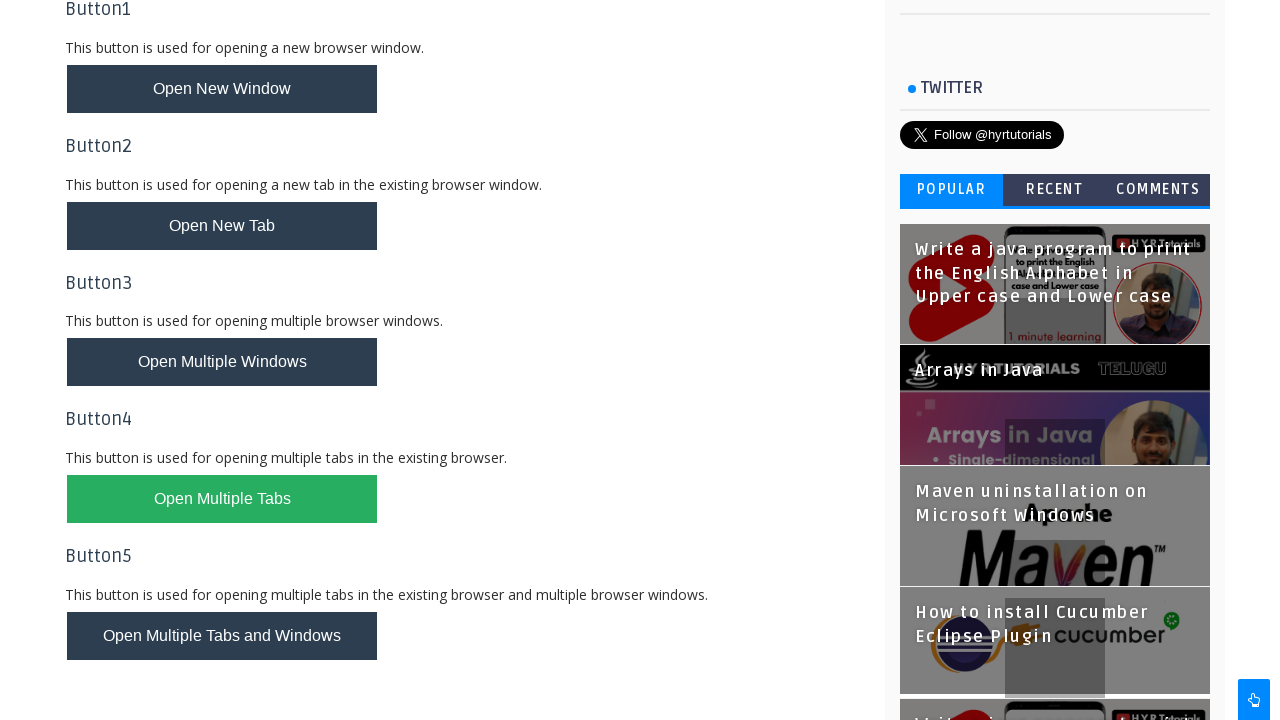

Retrieved all open pages/tabs from context
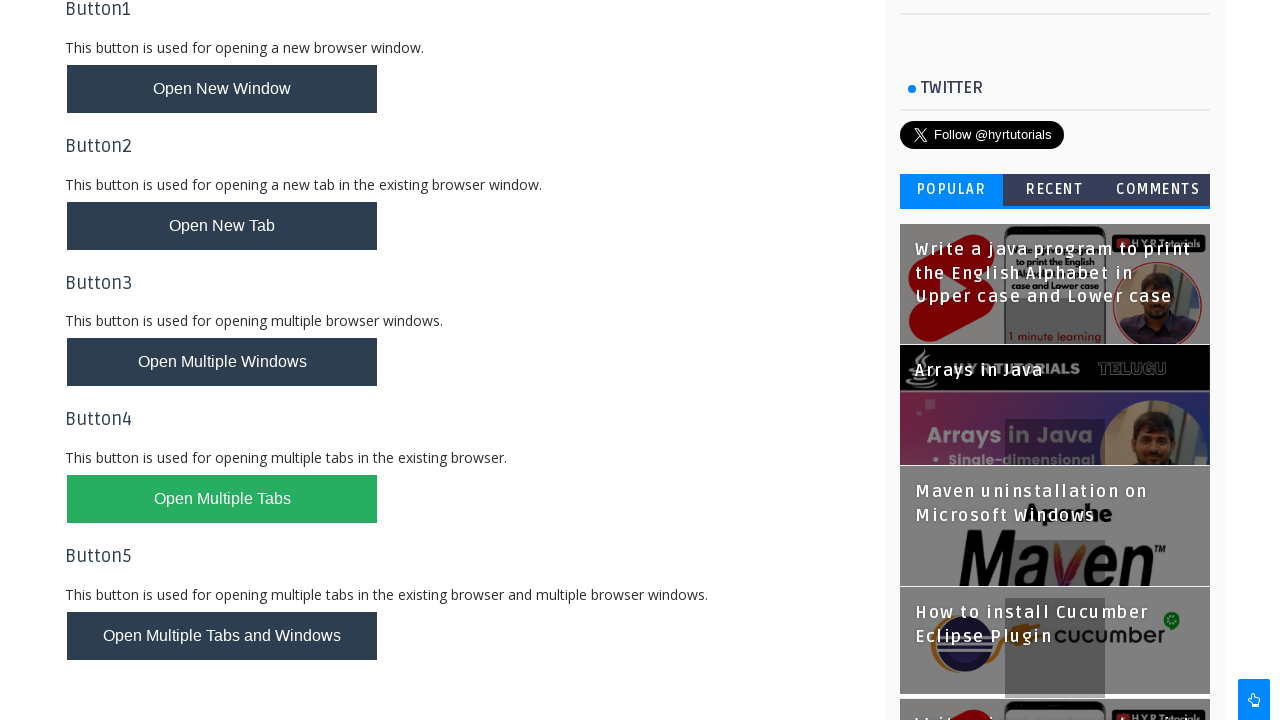

Stored reference to parent page
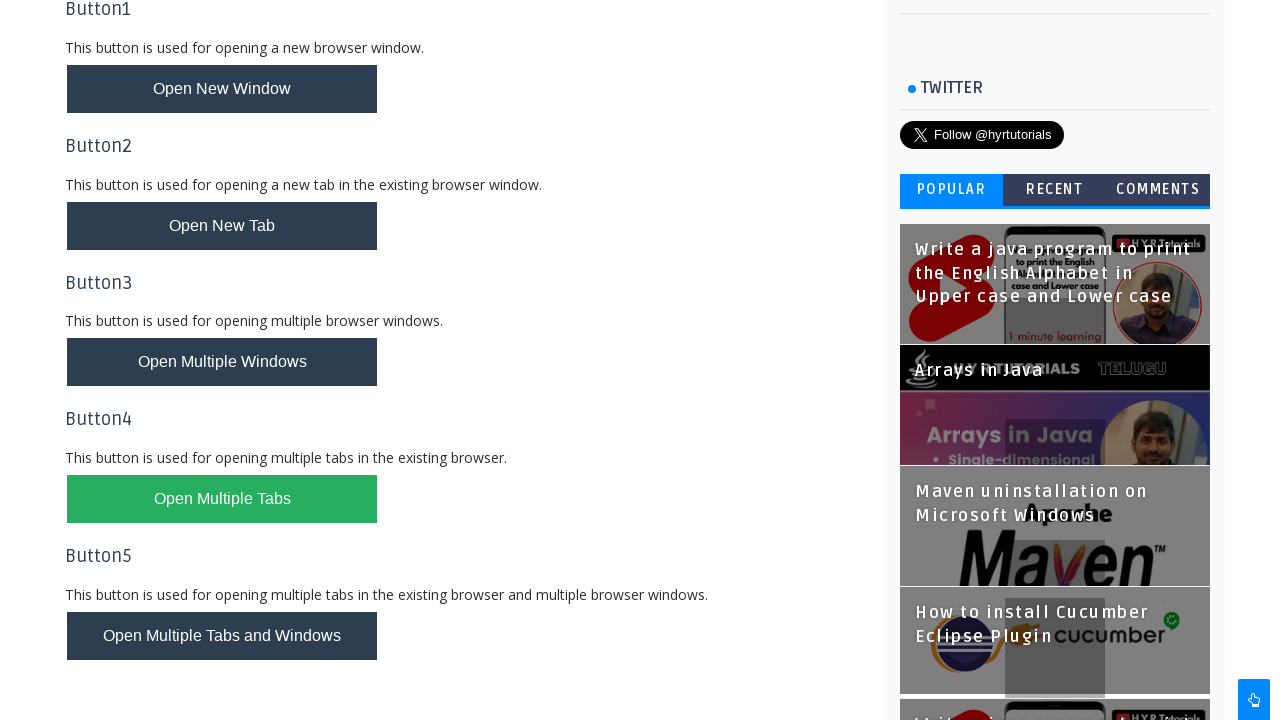

Brought child tab to front
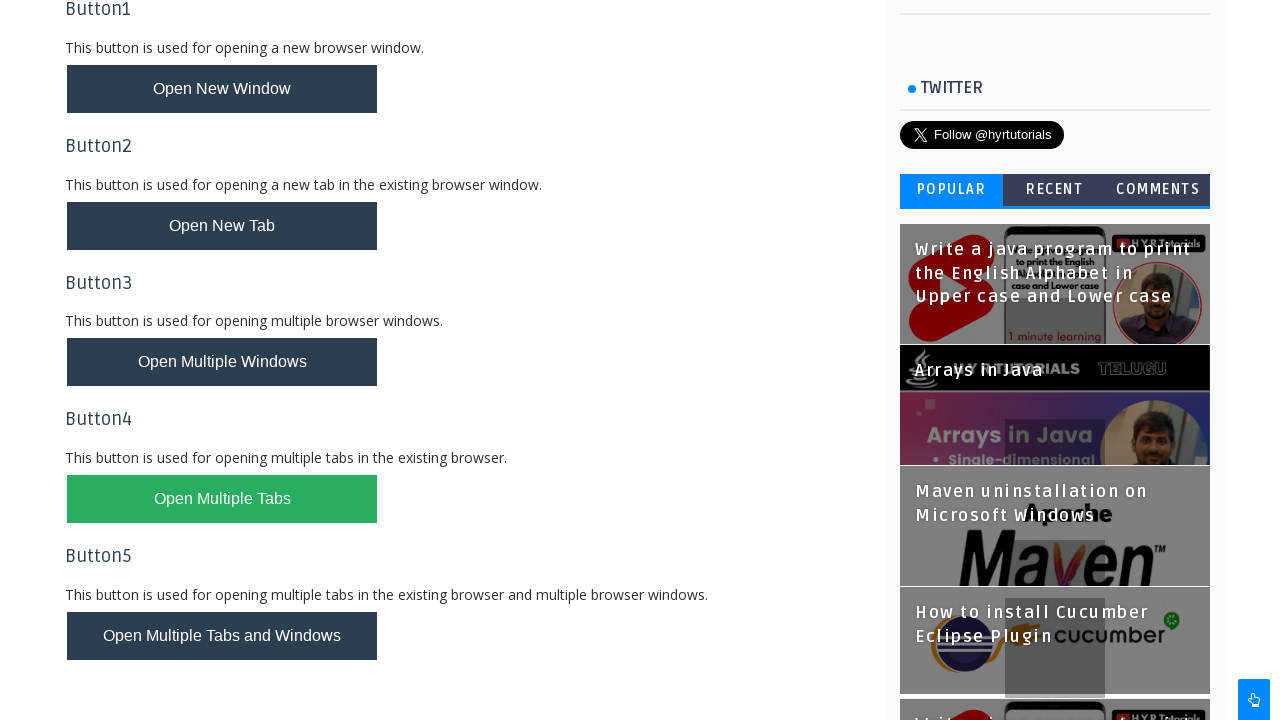

Retrieved page title: Basic Controls - H Y R Tutorials
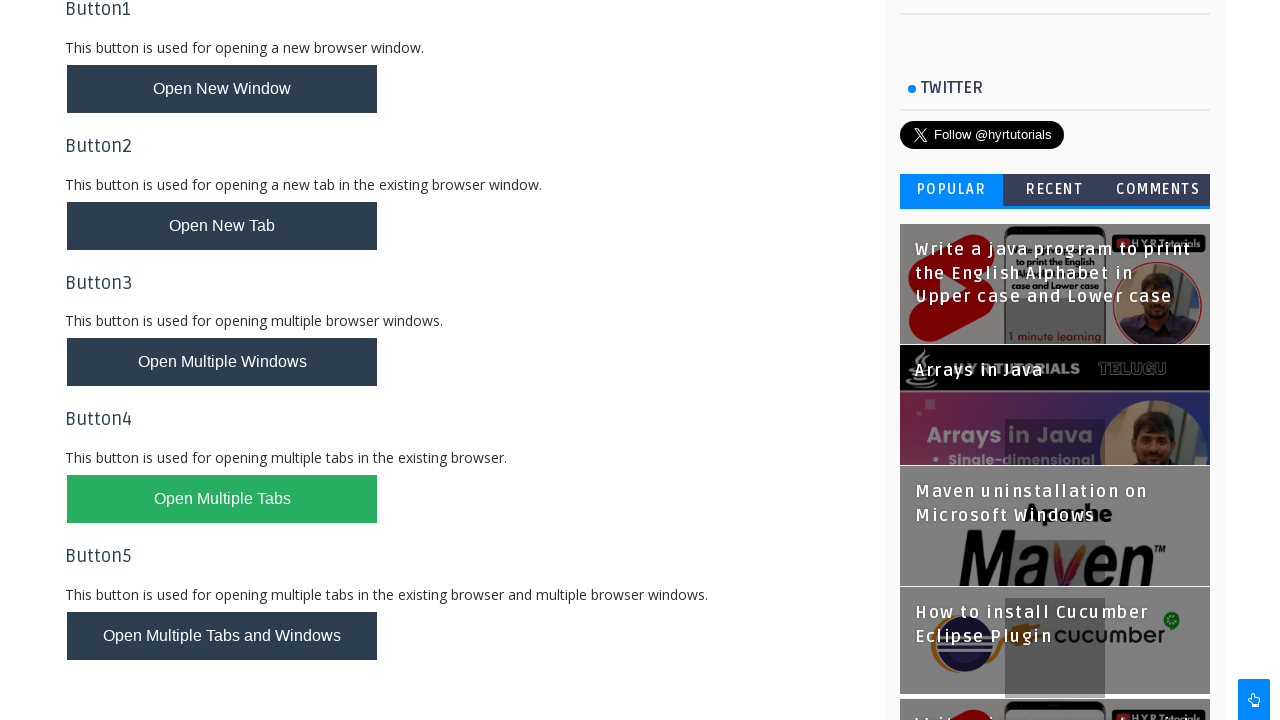

Filled first name field with 'Chandu' on //input[@name='fName']
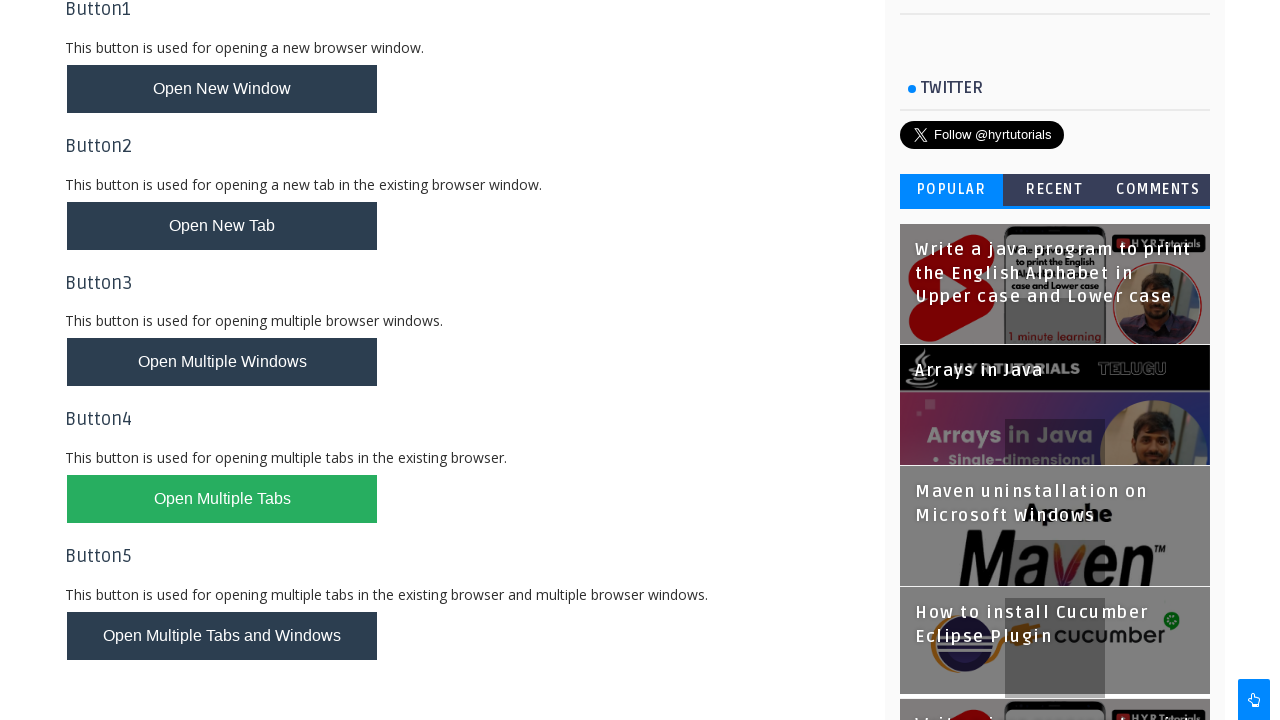

Filled last name field with 'Jollu' on //input[@name='lName']
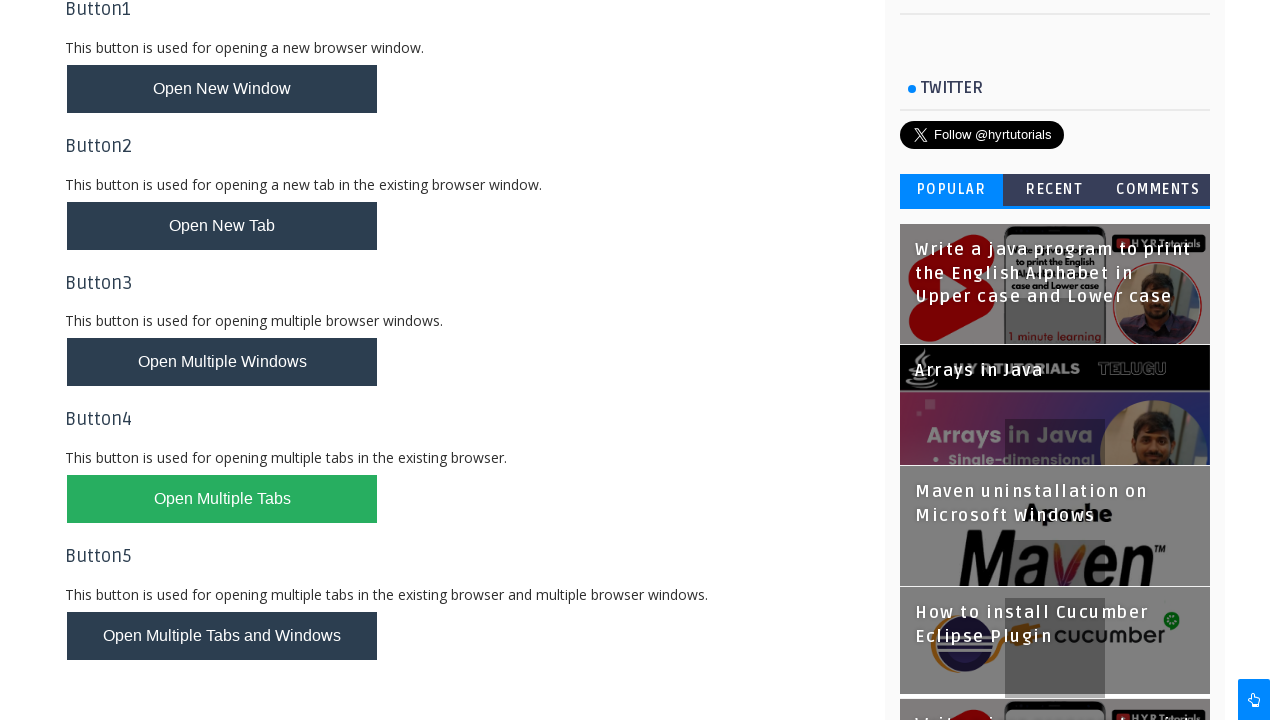

Selected female radio button at (286, 426) on xpath=//input[@id='femalerb']
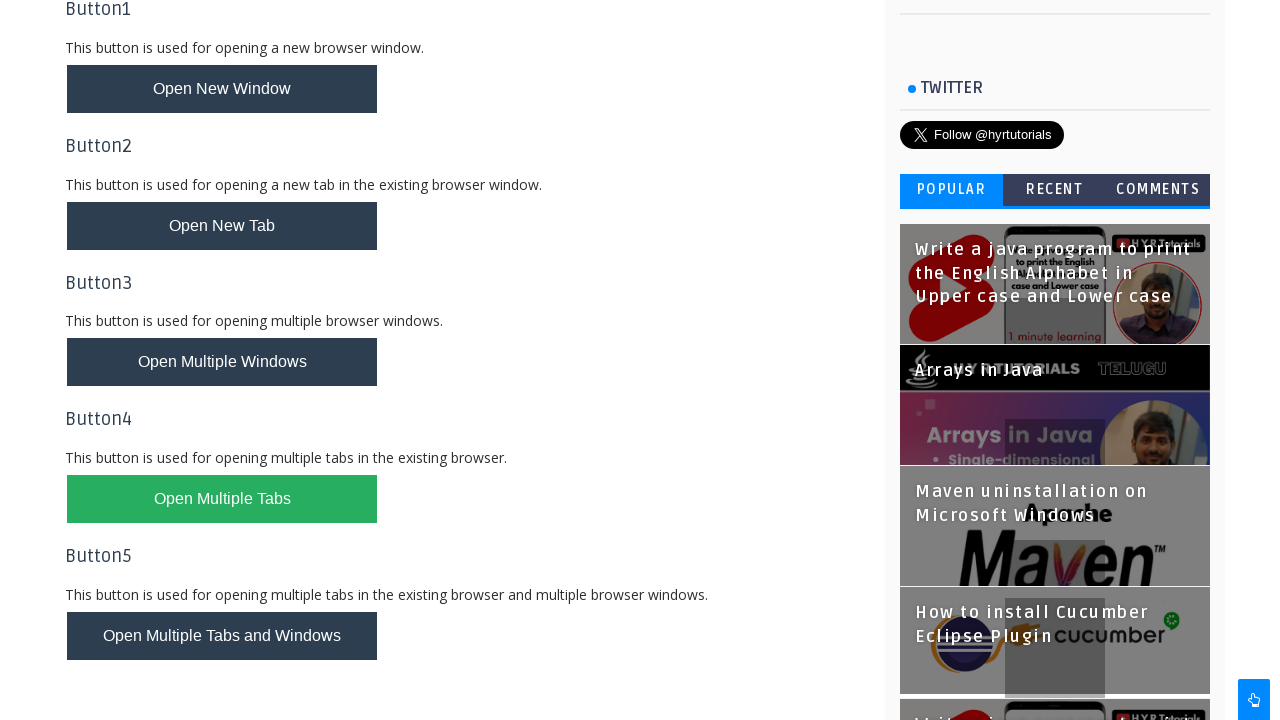

Checked English language checkbox at (216, 478) on xpath=//input[@id='englishchbx']
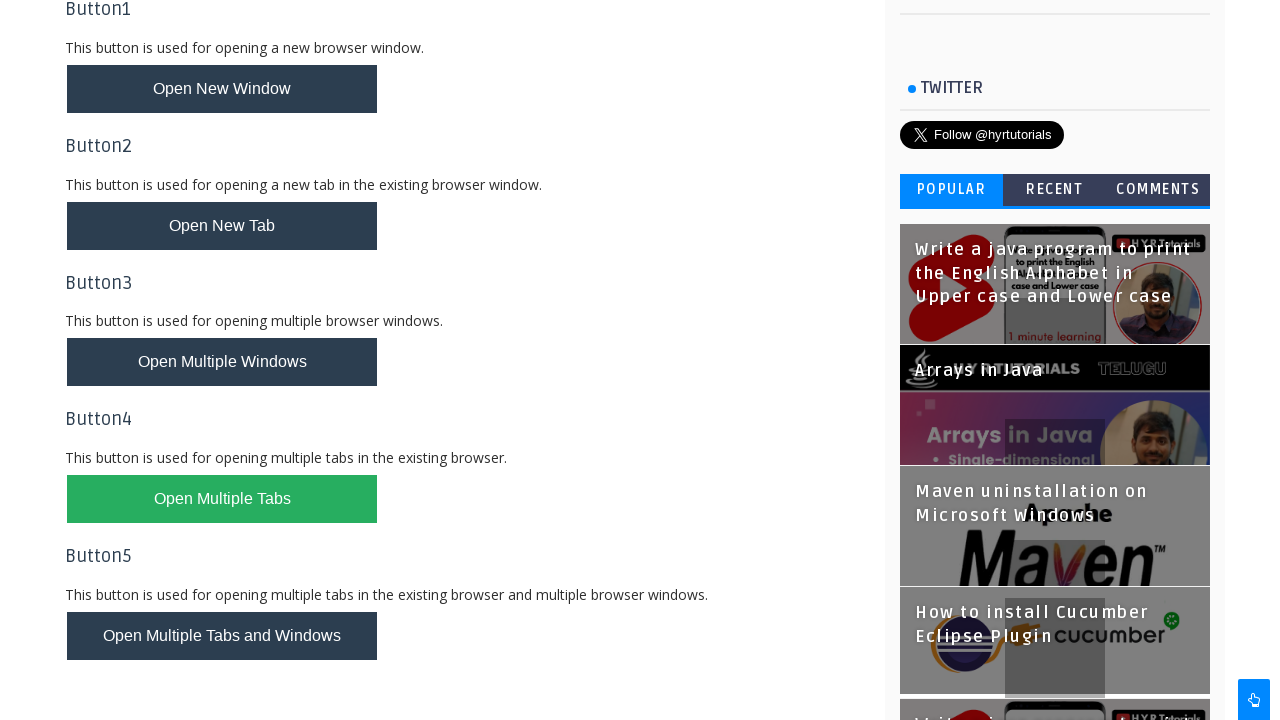

Checked Hindi language checkbox at (298, 478) on xpath=//input[@id='hindichbx']
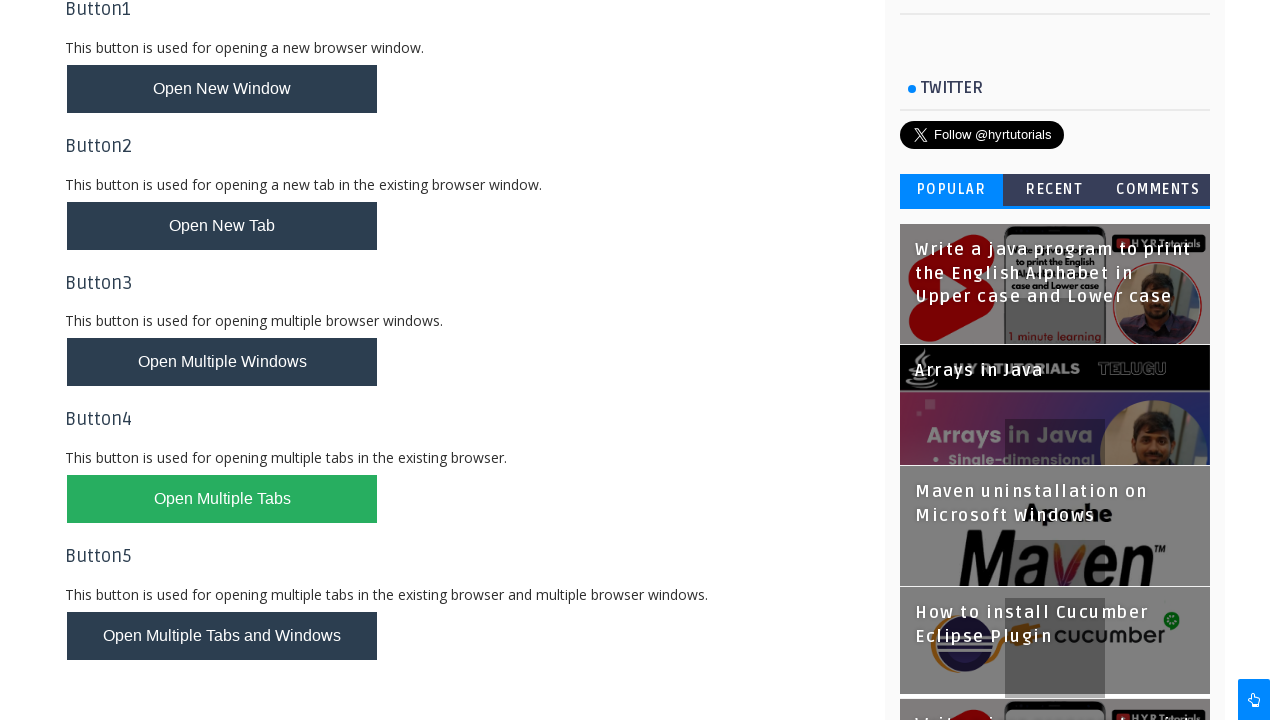

Clicked clear fields button to reset form at (338, 626) on xpath=//button[@onclick='clearFeilds()']
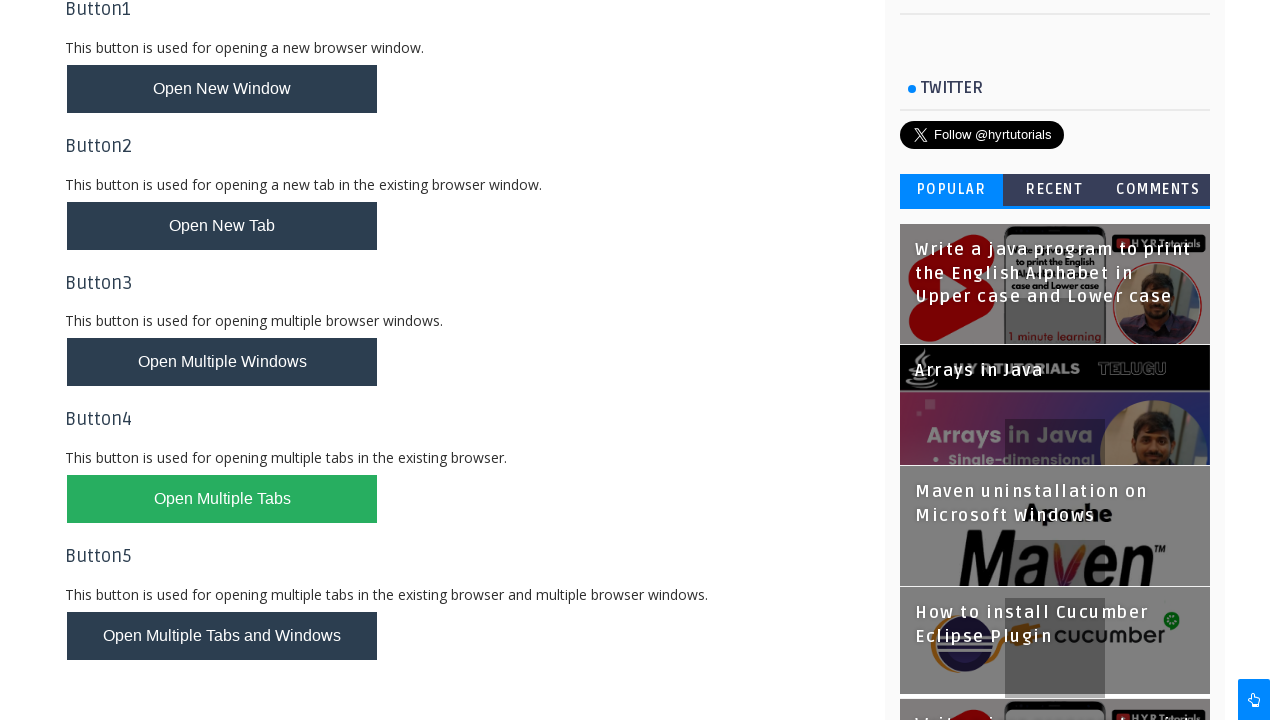

Closed Basic Controls tab
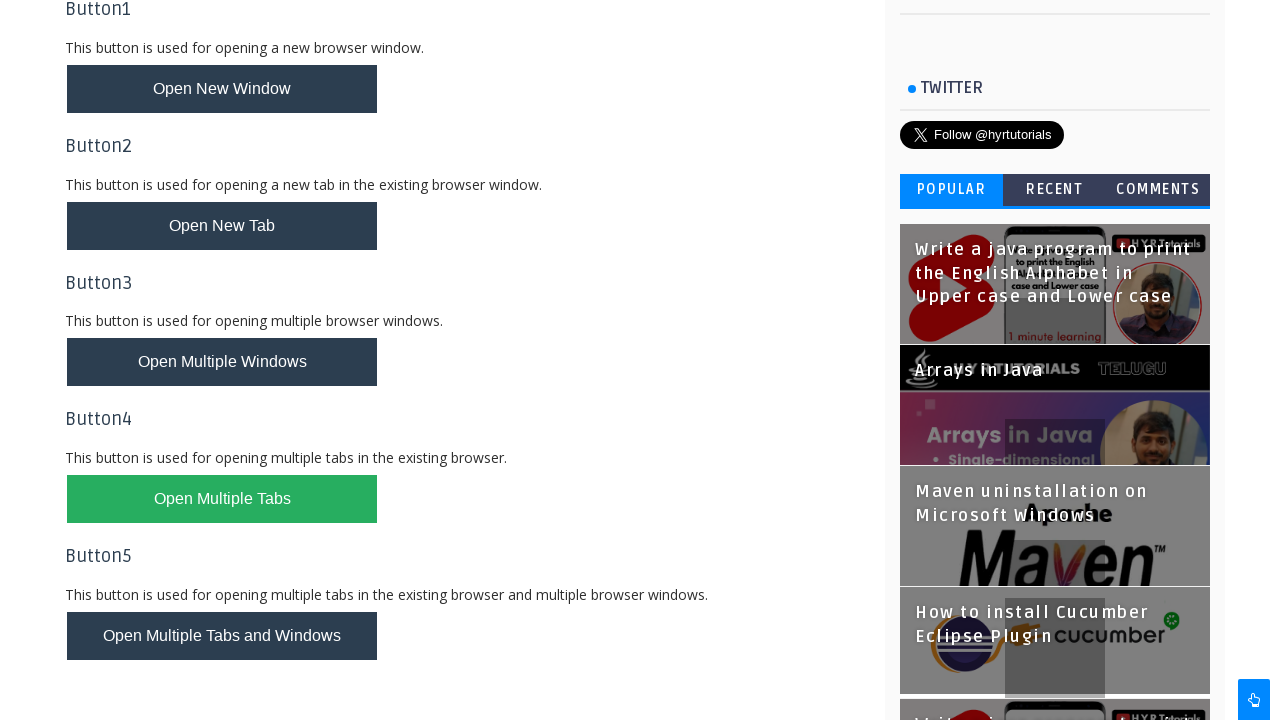

Brought child tab to front
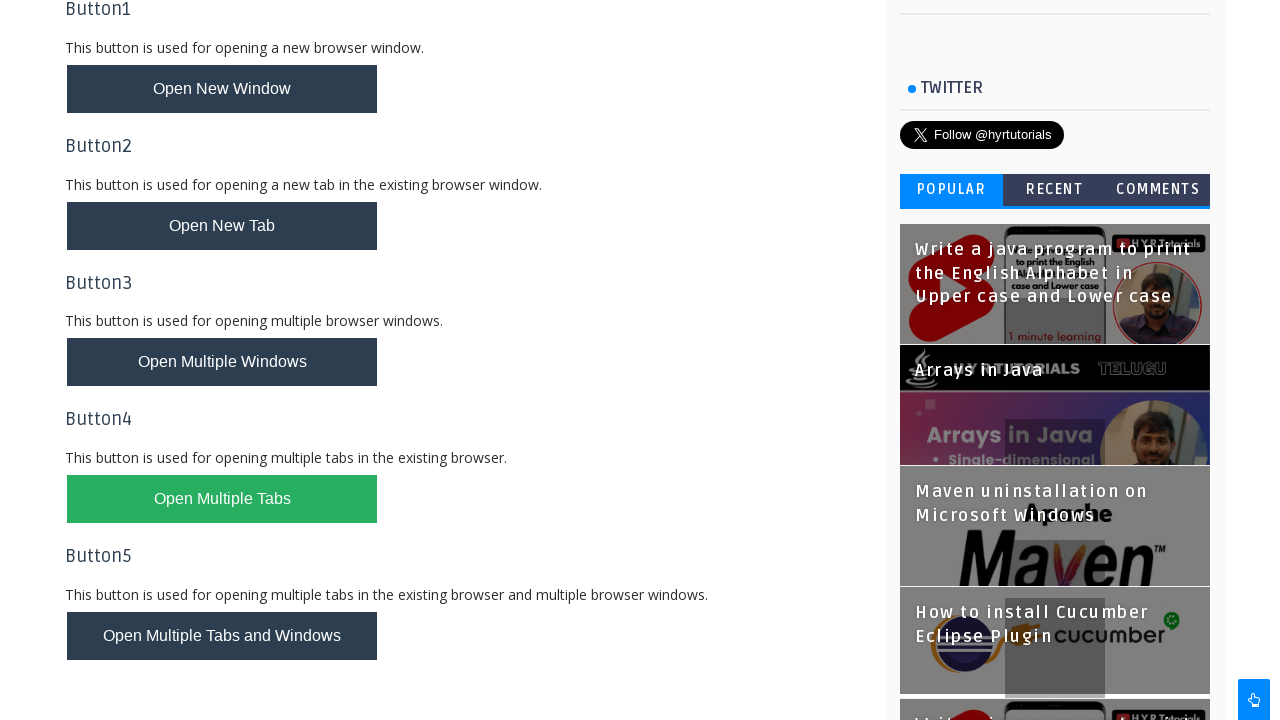

Retrieved page title: AlertsDemo - H Y R Tutorials
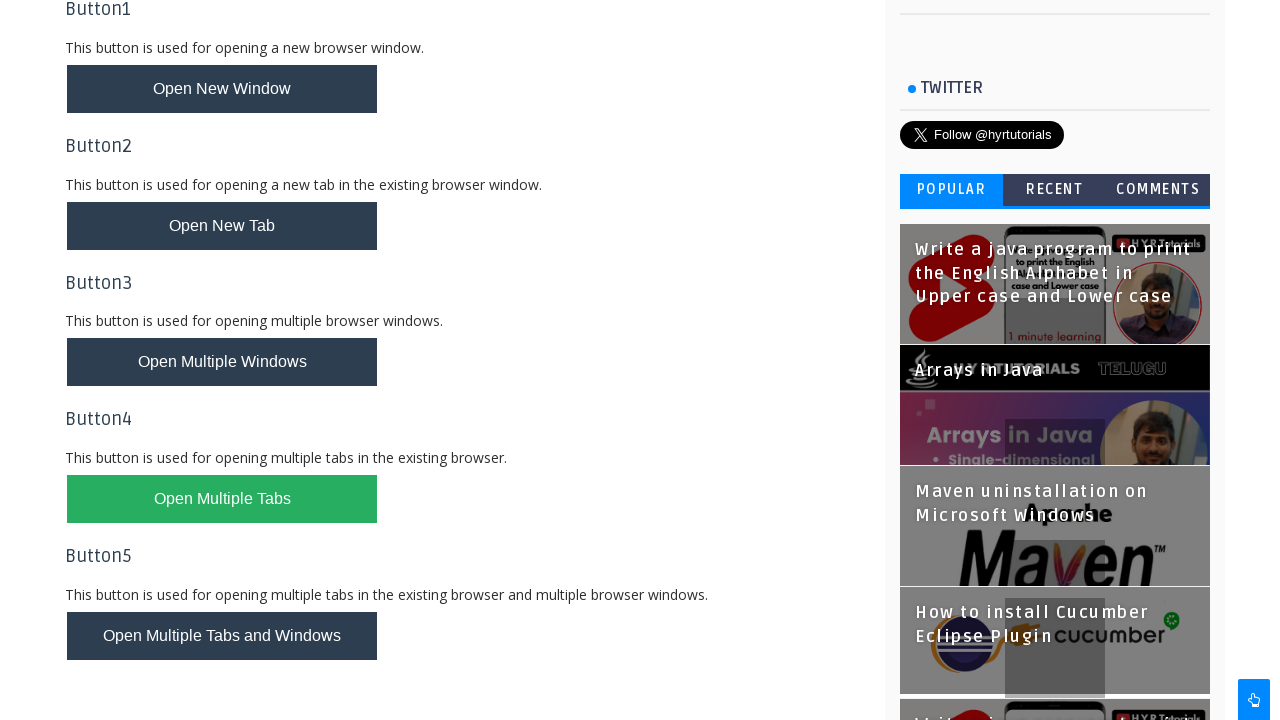

Clicked alert box button at (114, 494) on #alertBox
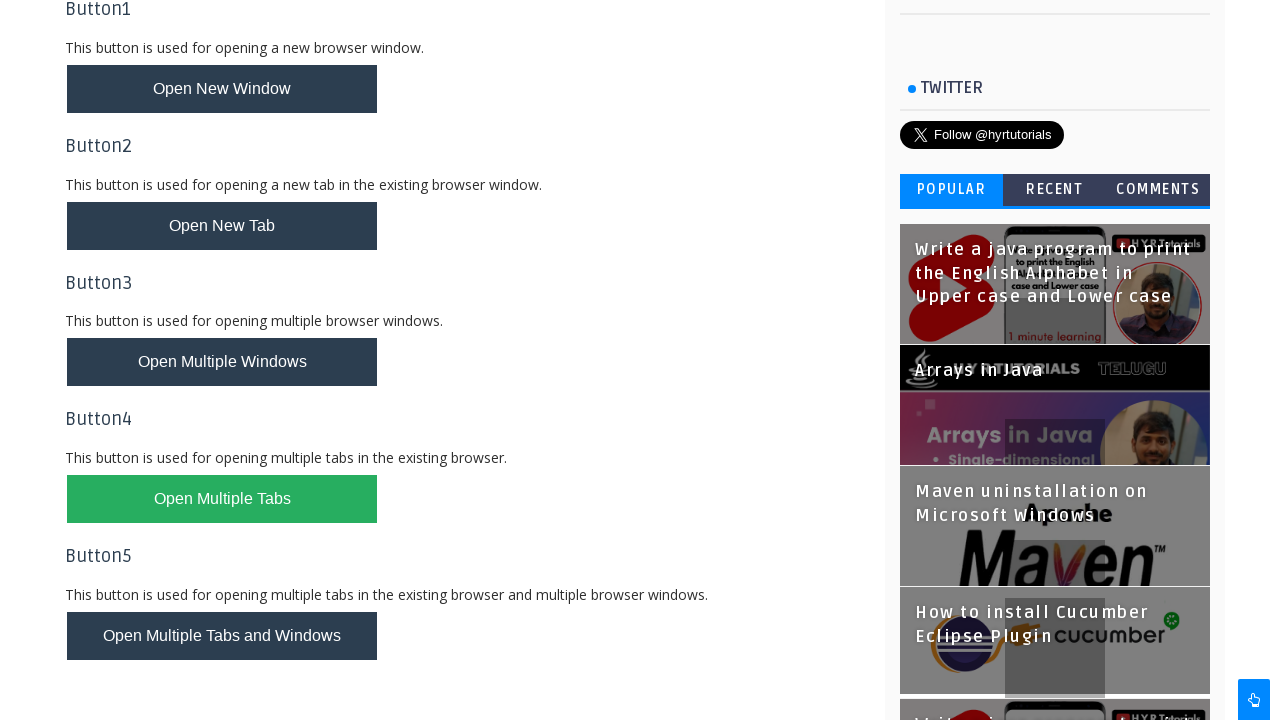

Set up listener and accepted alert dialog
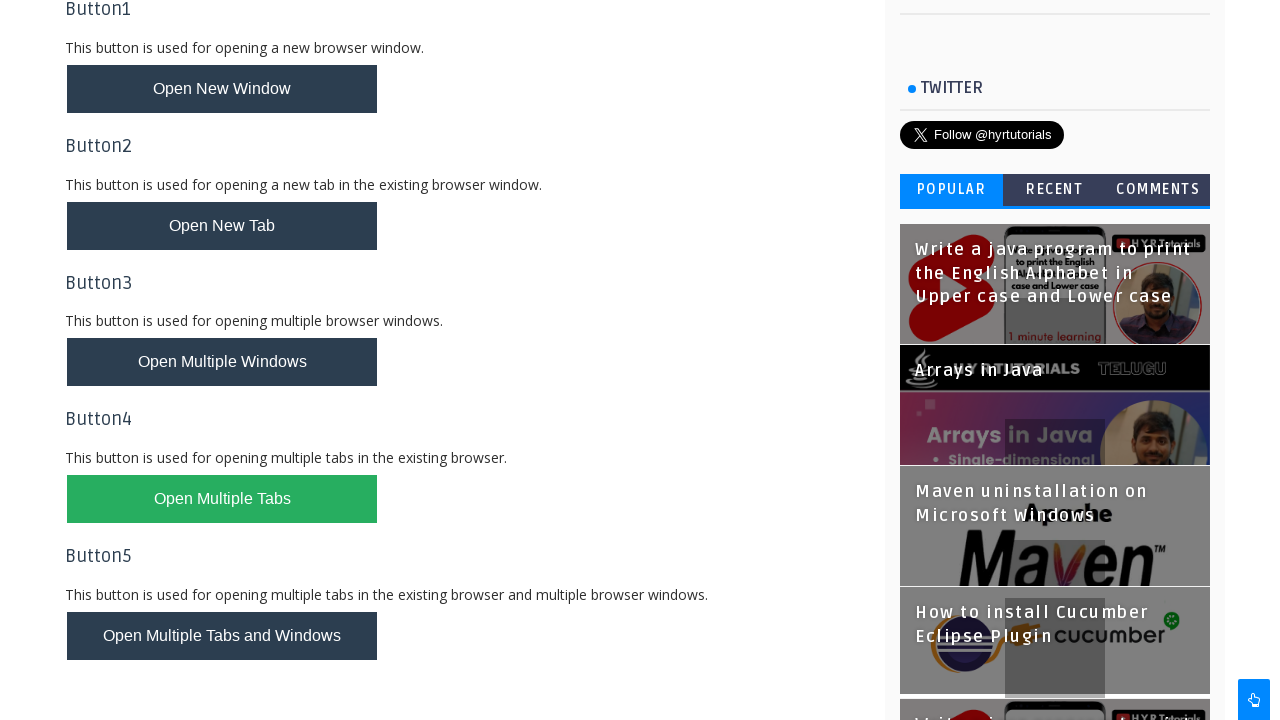

Waited 1 second after alert handling
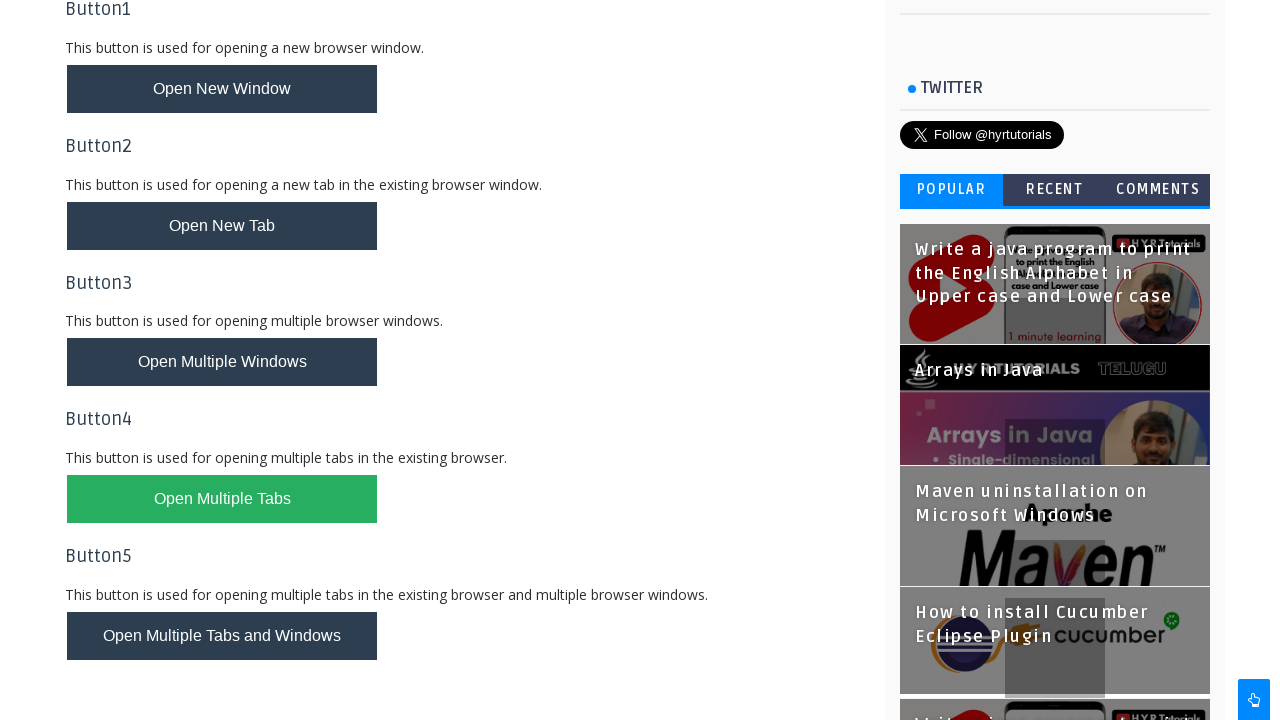

Set up listener to dismiss confirm dialog
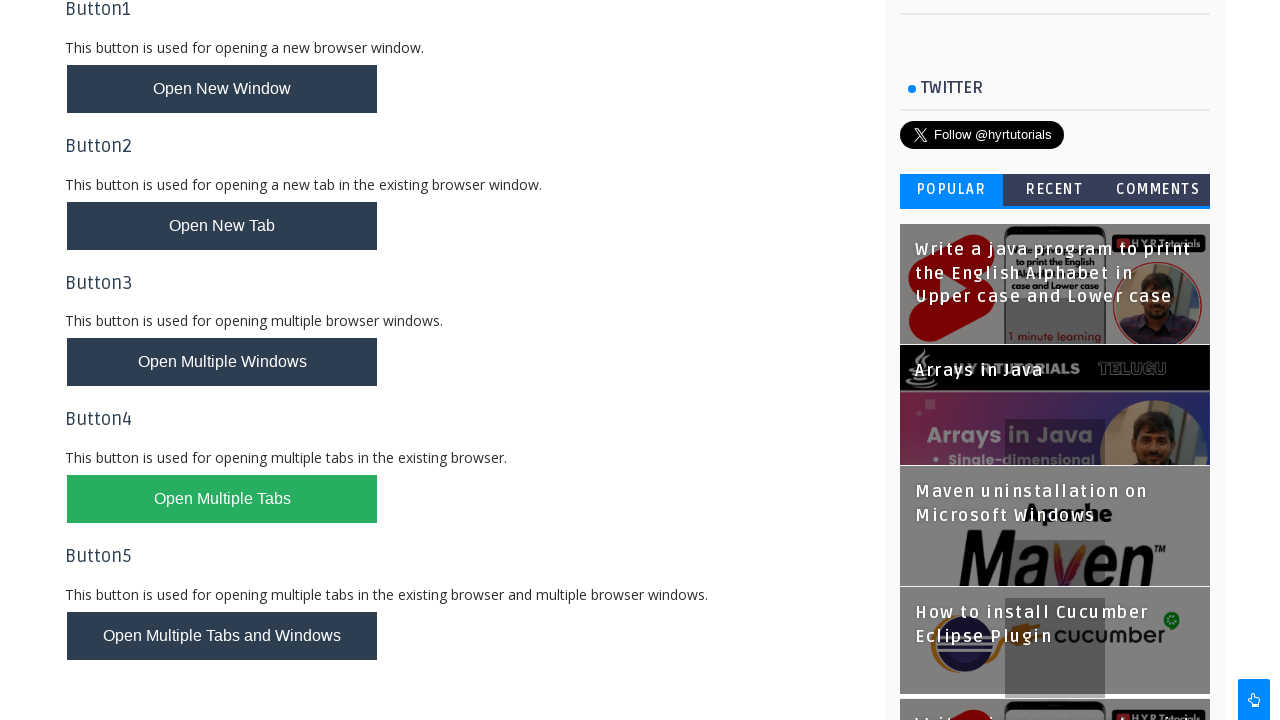

Clicked confirm box button and dismissed dialog at (114, 573) on #confirmBox
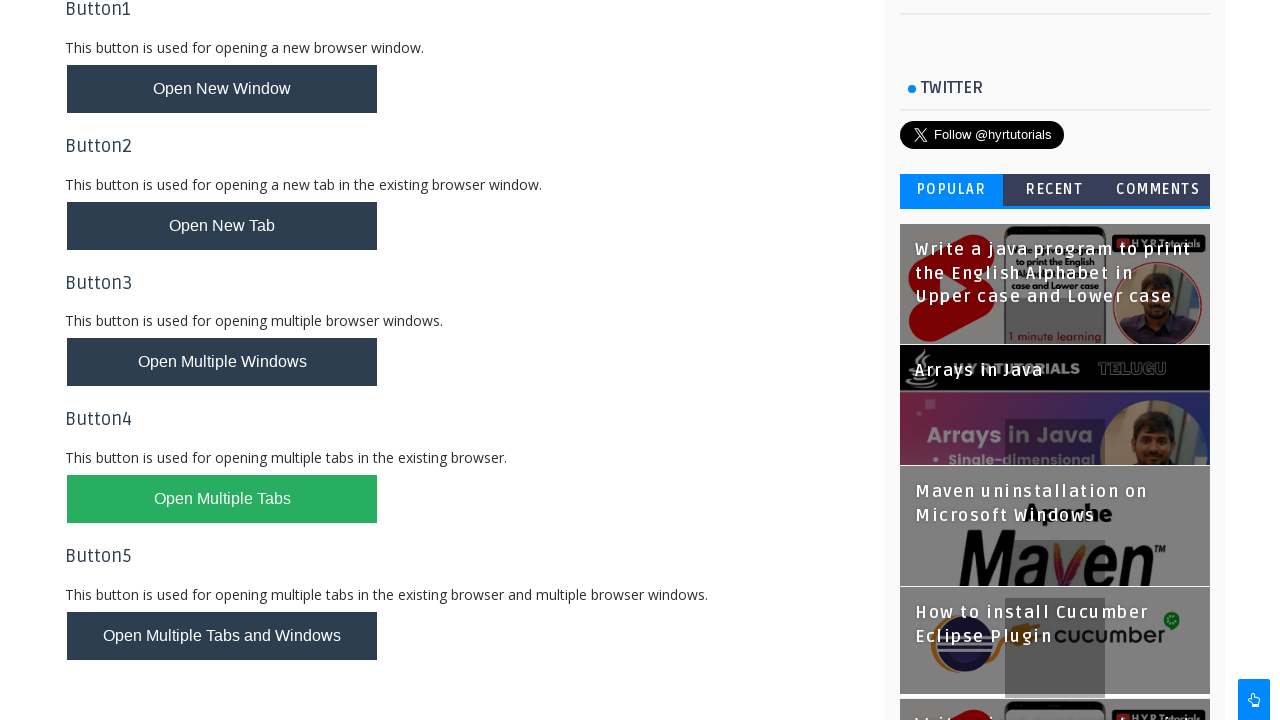

Waited 1 second after confirm dialog handling
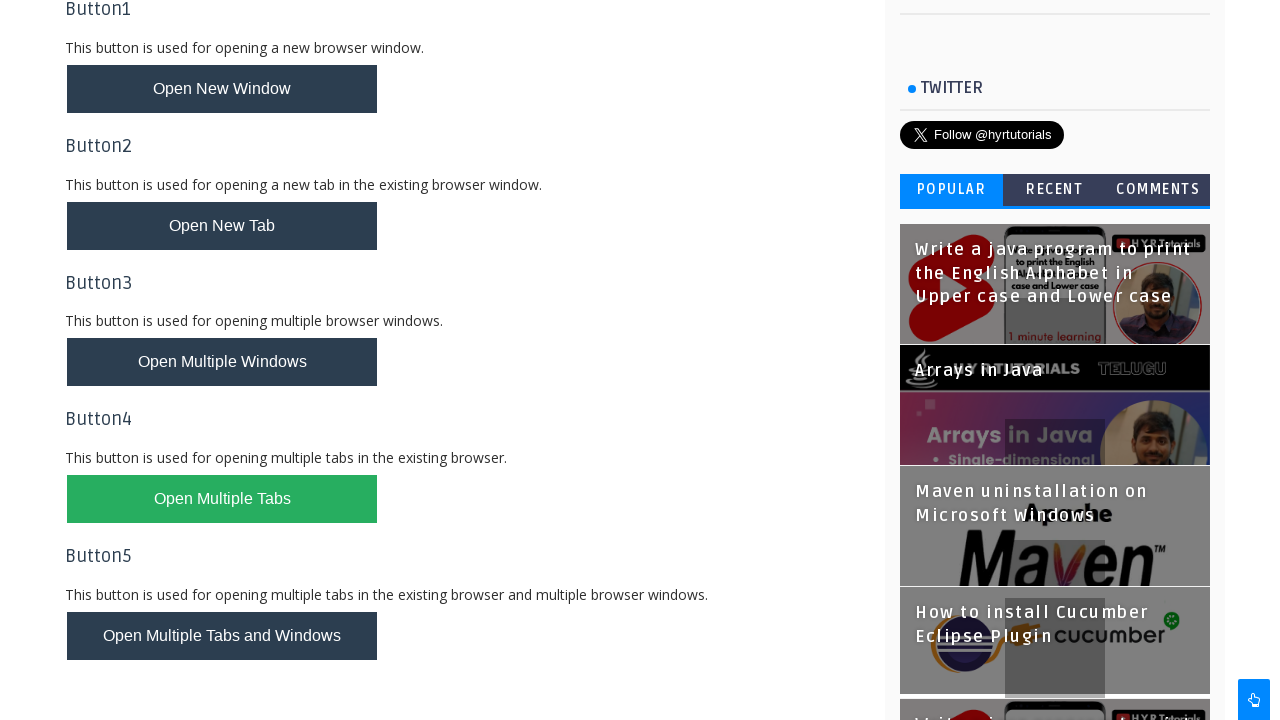

Set up listener to handle prompt dialog with 'Sample frame'
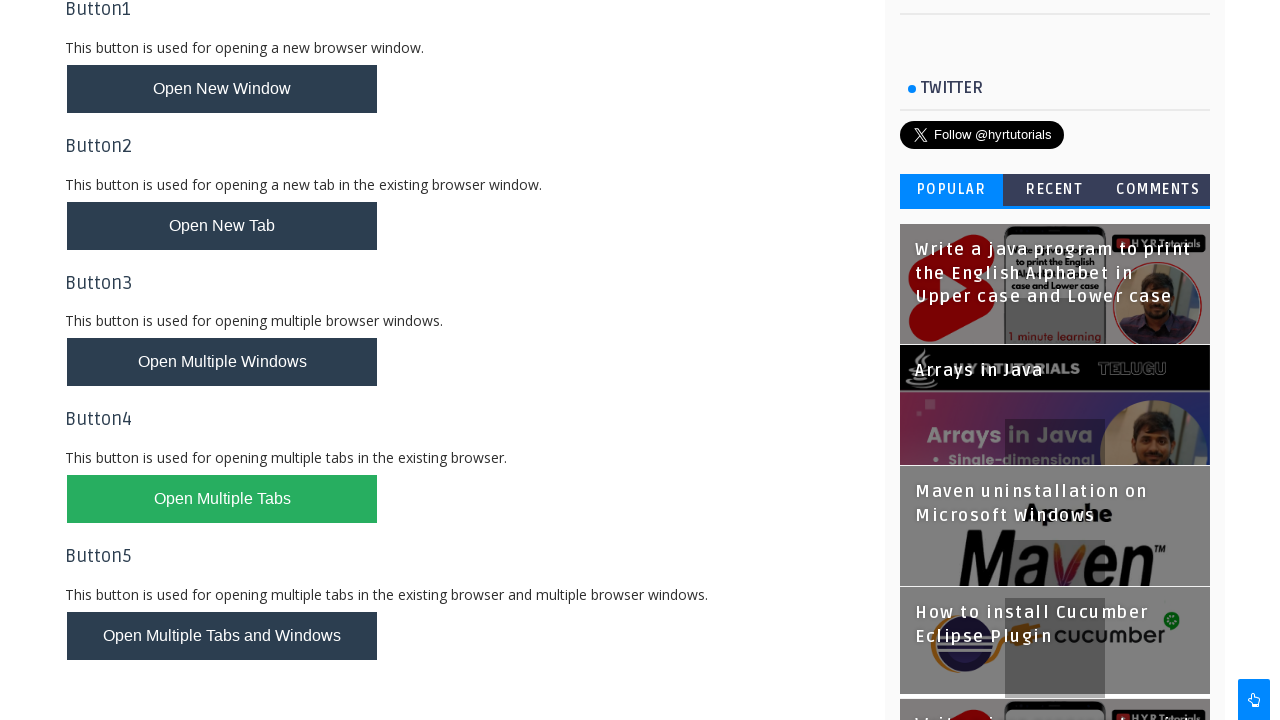

Clicked prompt box button and accepted with text input at (114, 652) on #promptBox
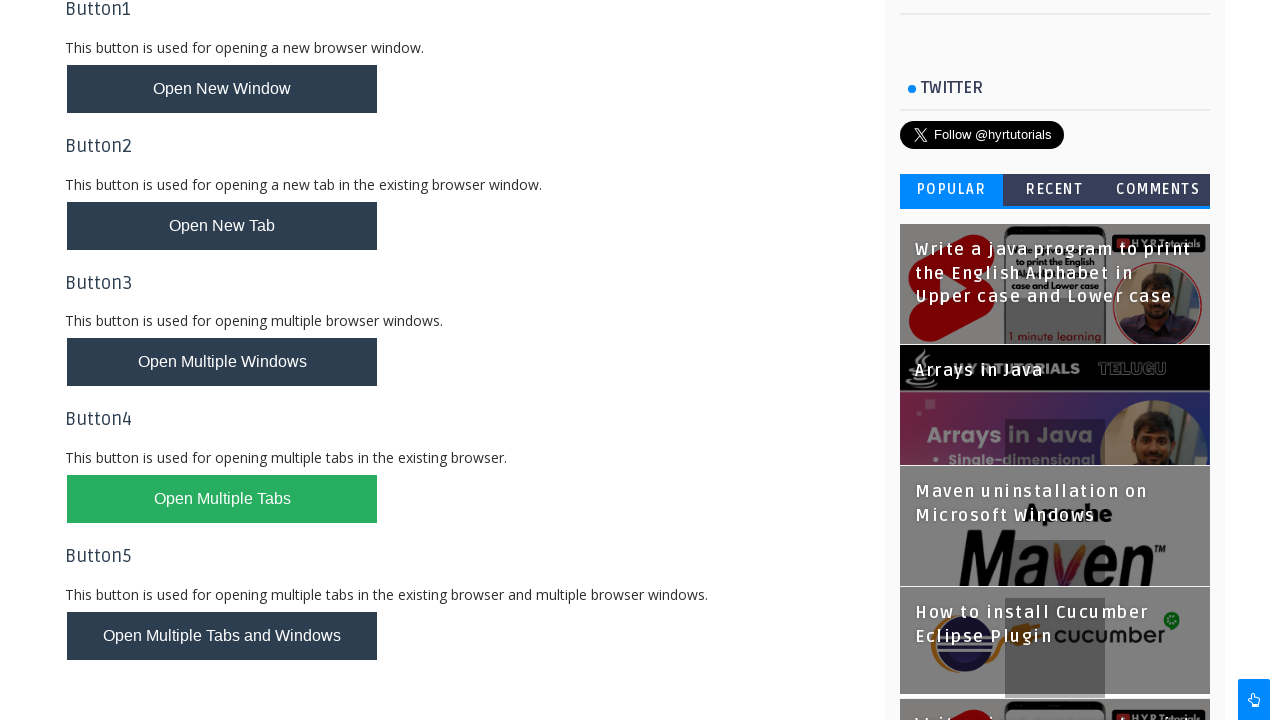

Waited 2 seconds after prompt dialog handling
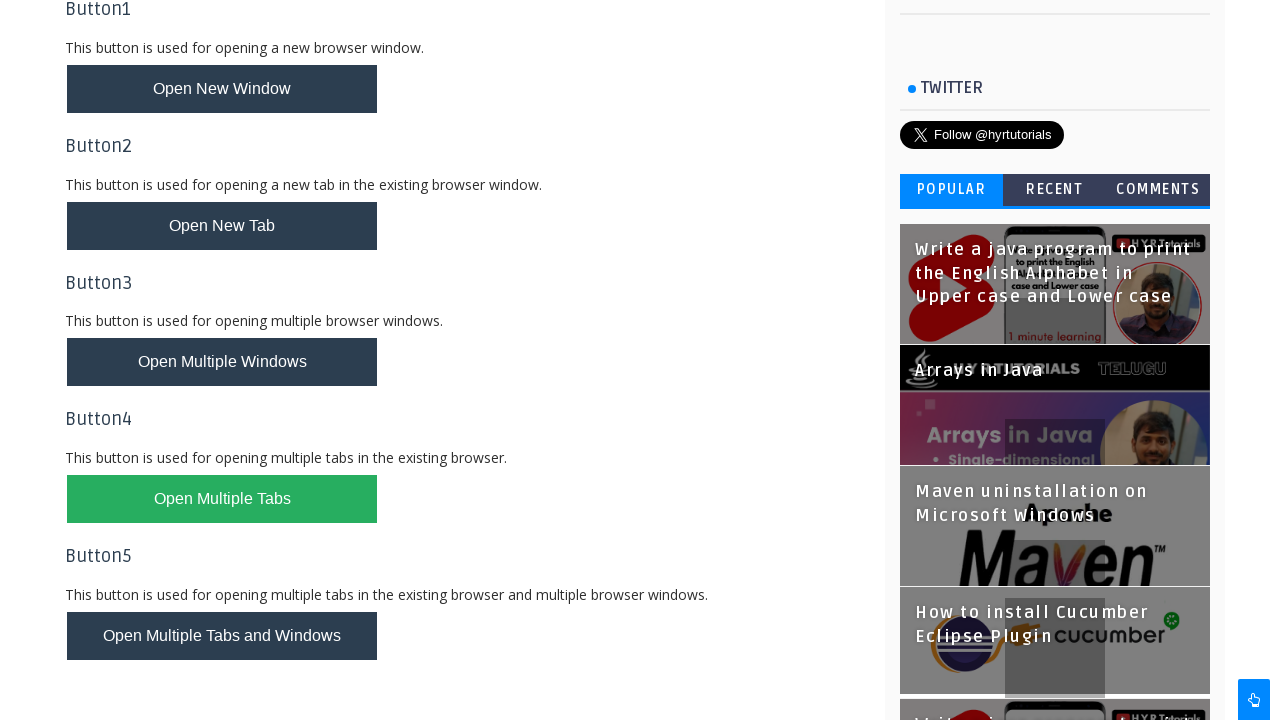

Closed AlertsDemo tab
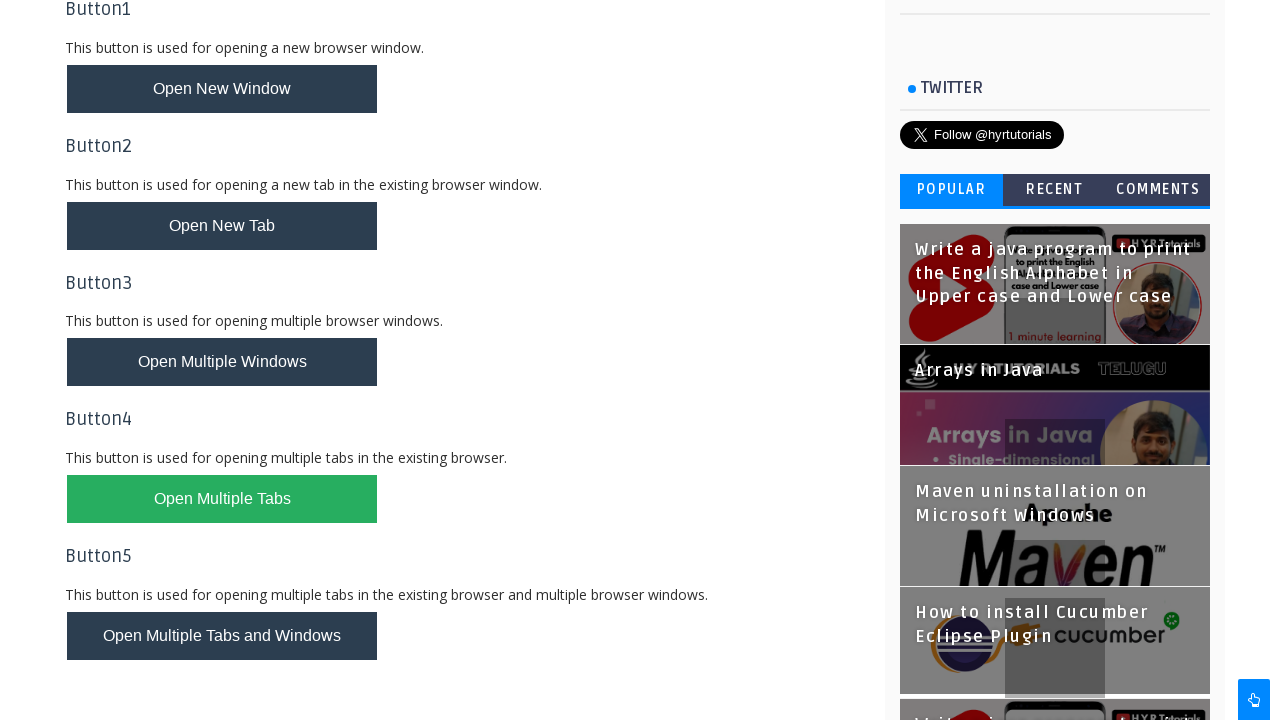

Switched back to parent window/tab
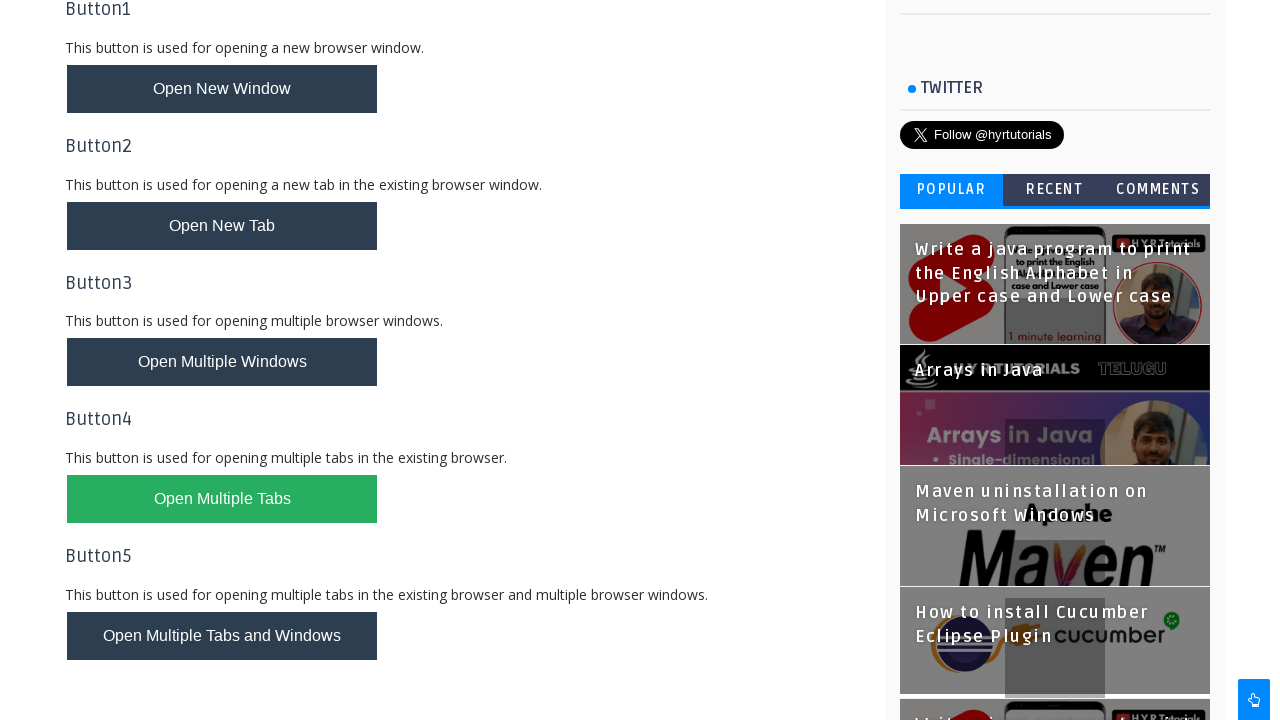

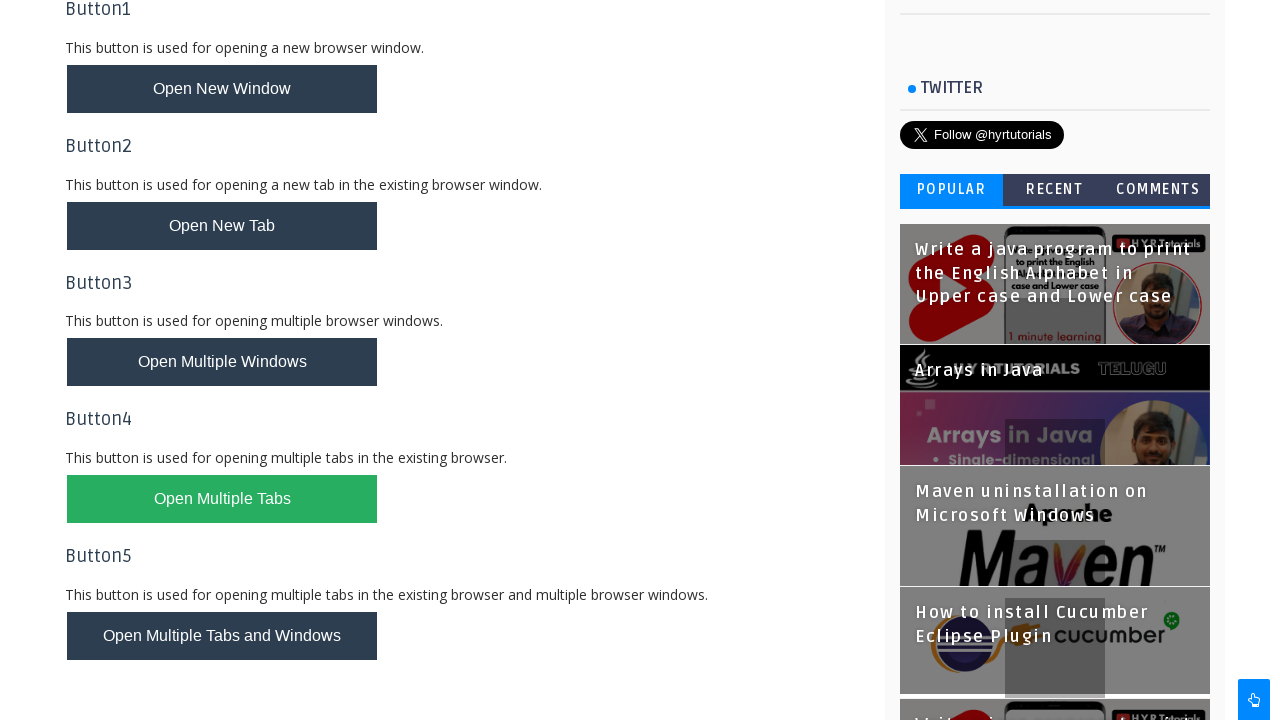